Tests dynamic controls page by clicking the Remove button and verifying that a confirmation message appears after the checkbox is removed

Starting URL: https://the-internet.herokuapp.com/dynamic_controls

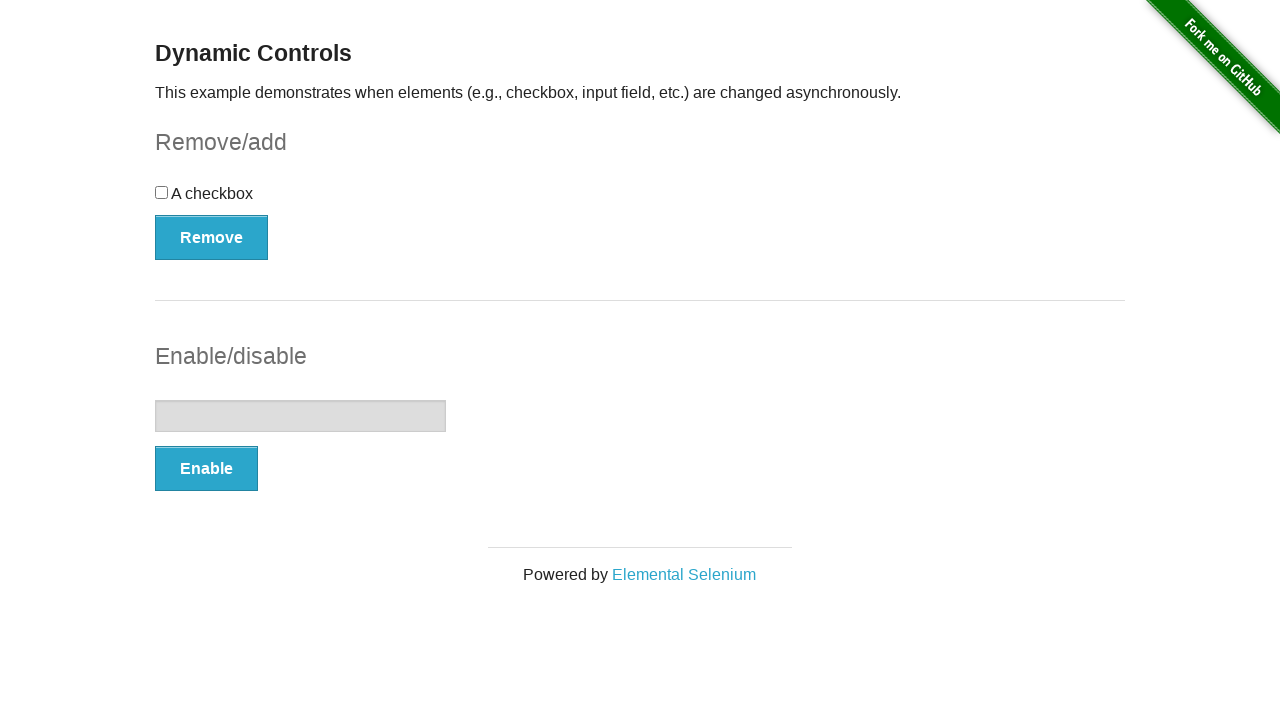

Navigated to dynamic controls page
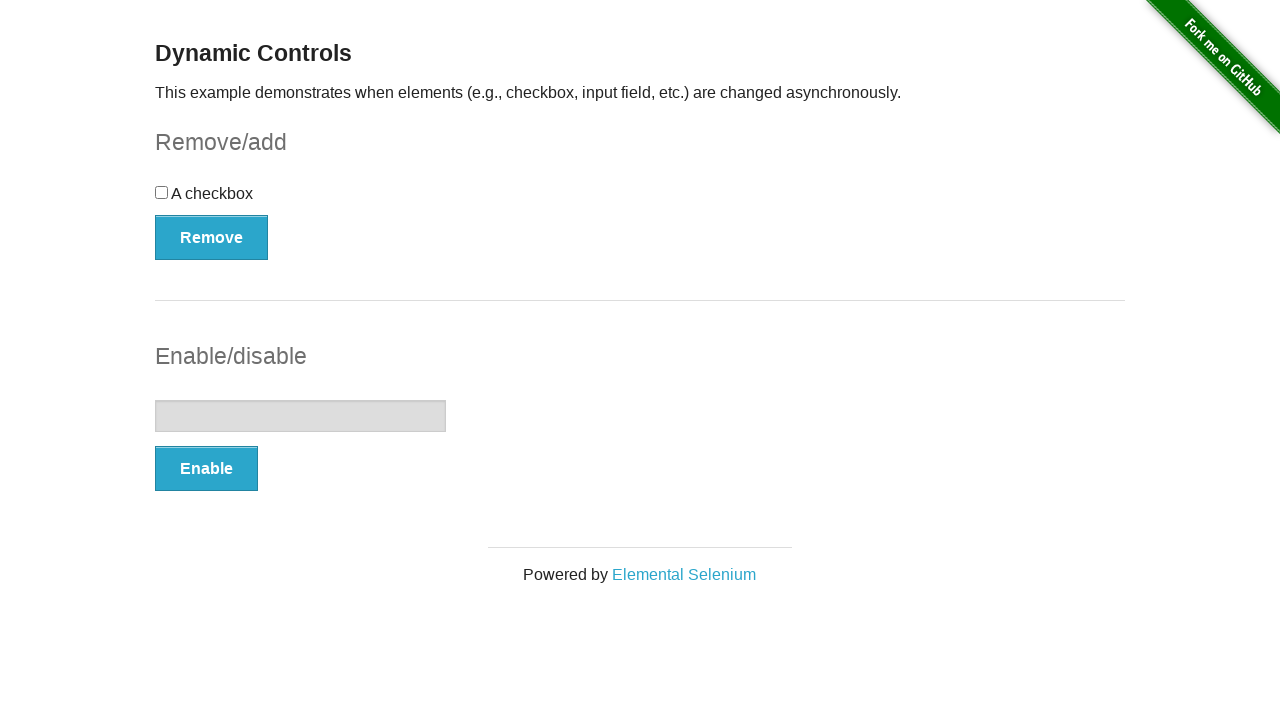

Clicked the Remove button at (212, 237) on xpath=//button[.='Remove']
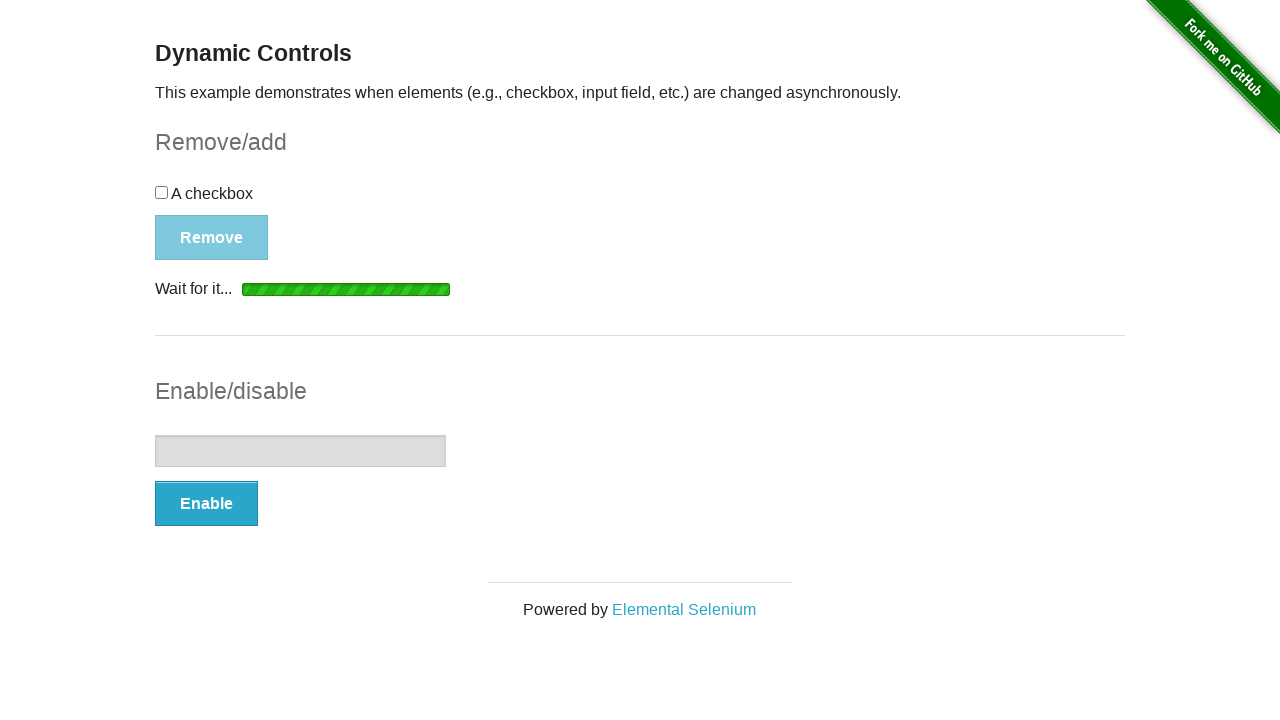

Confirmation message appeared after checkbox removal
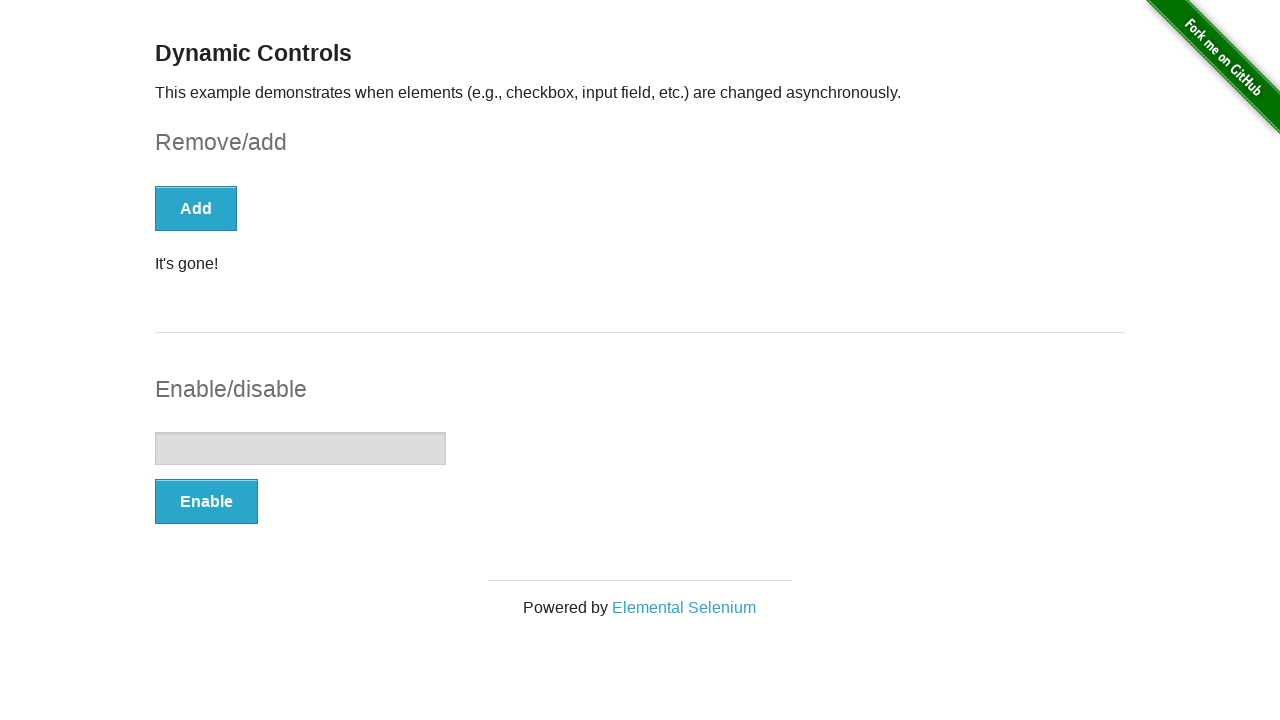

Verified confirmation message text is 'It's gone!'
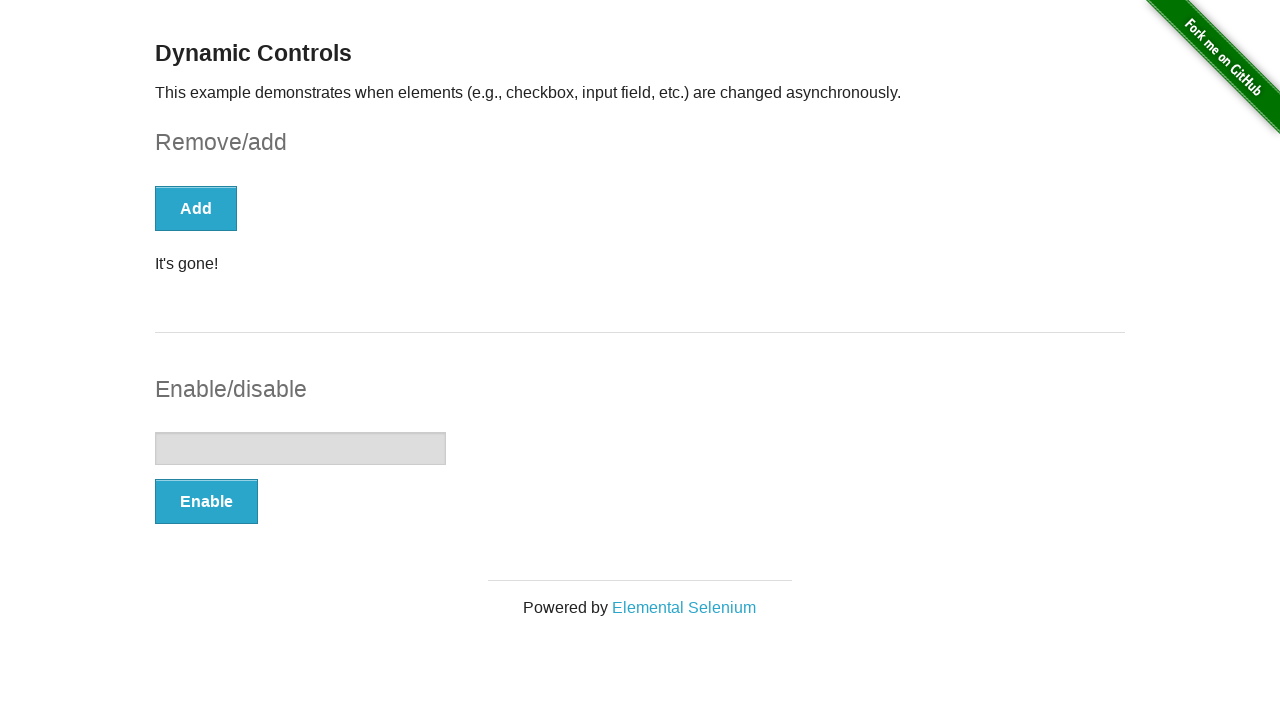

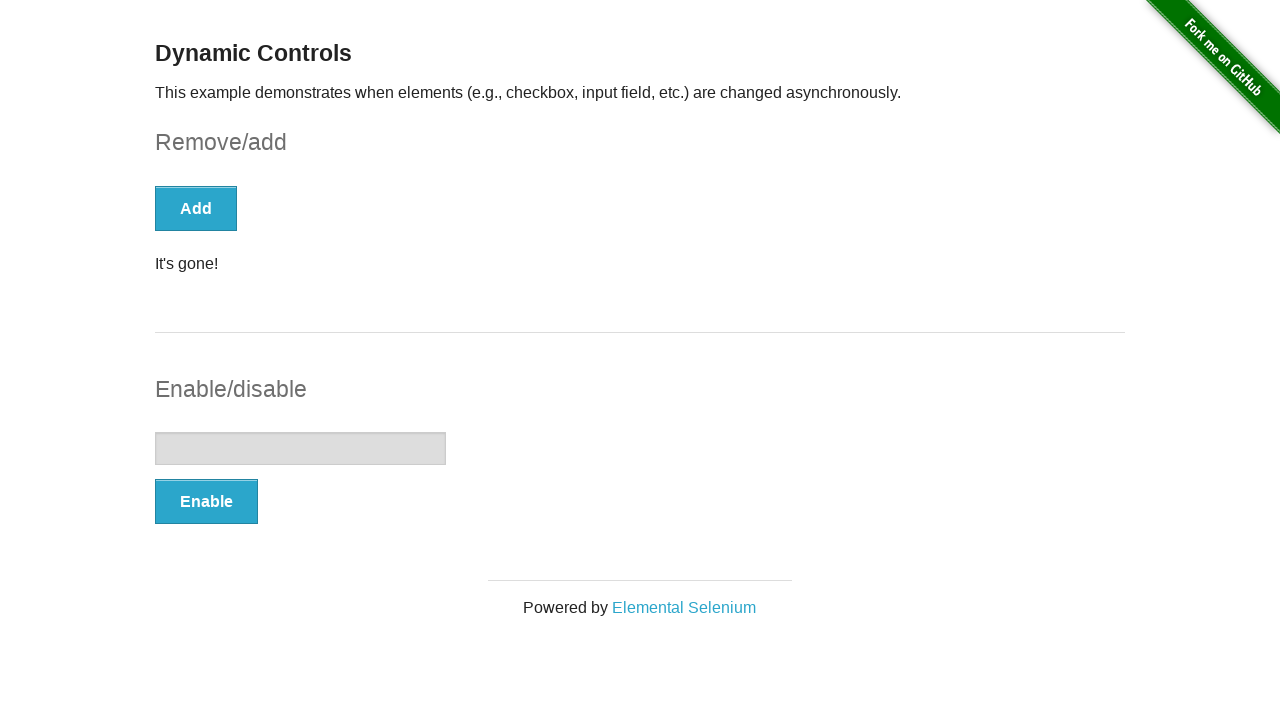